Tests BigBasket's search suggestion functionality by typing a search term and selecting a specific suggestion from the dropdown

Starting URL: https://www.bigbasket.com/

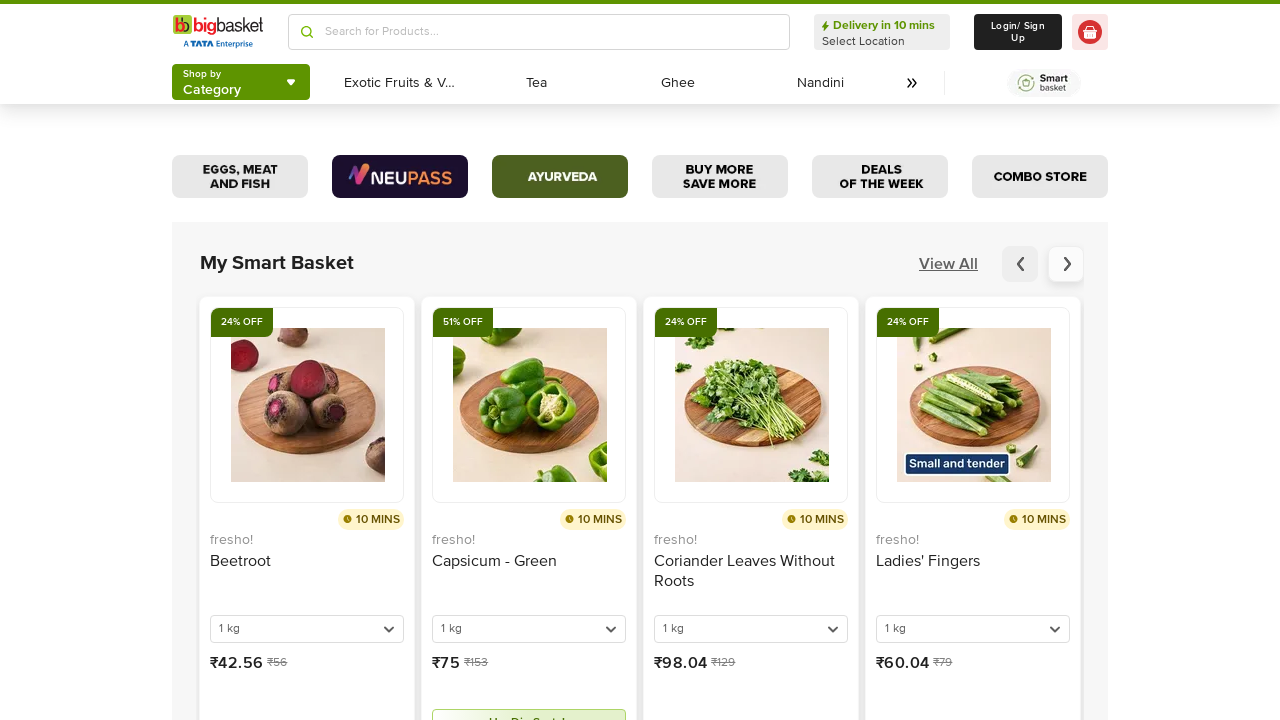

Filled search box with 'orange' on (//input[@placeholder='Search for Products...'])[2]
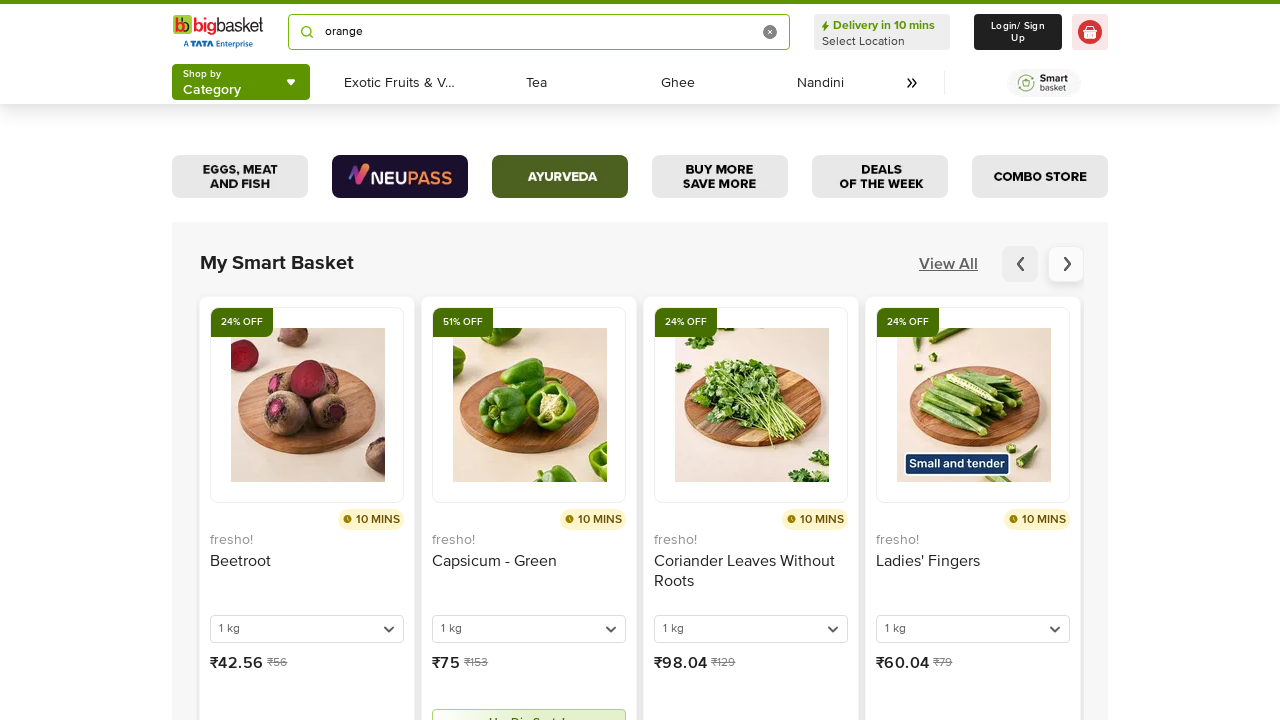

Search suggestions dropdown appeared
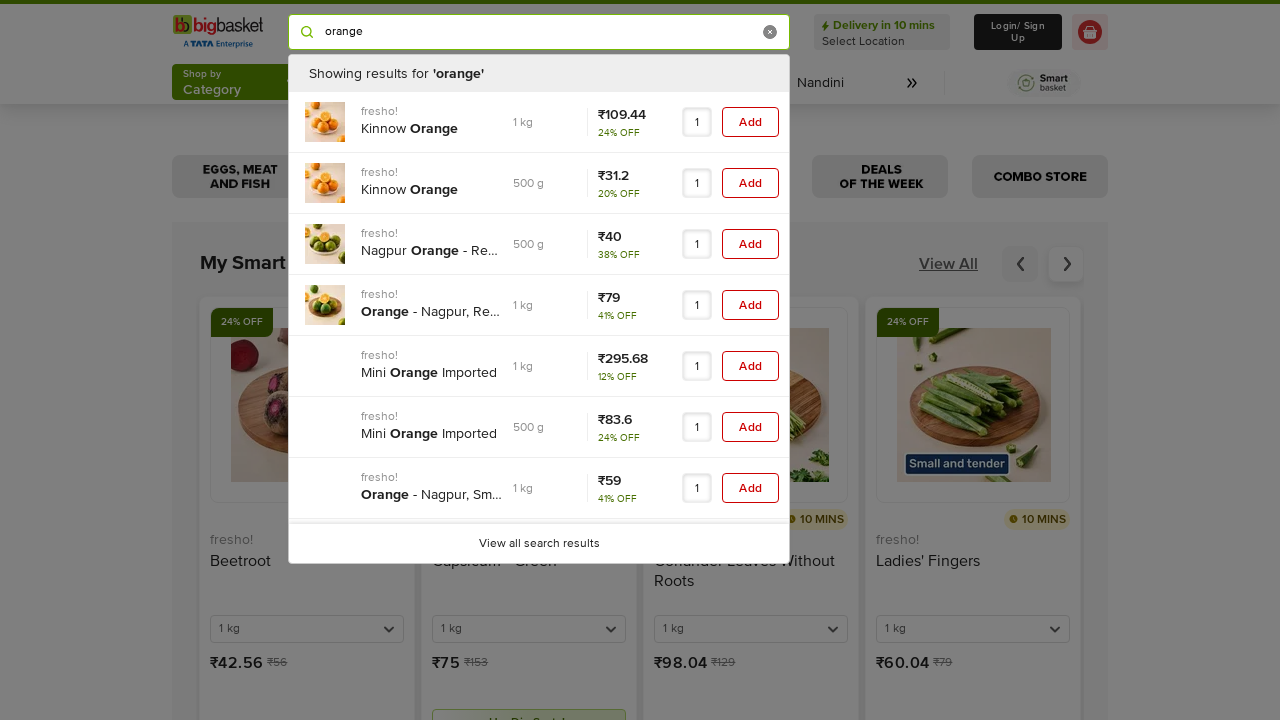

Retrieved all search suggestion items
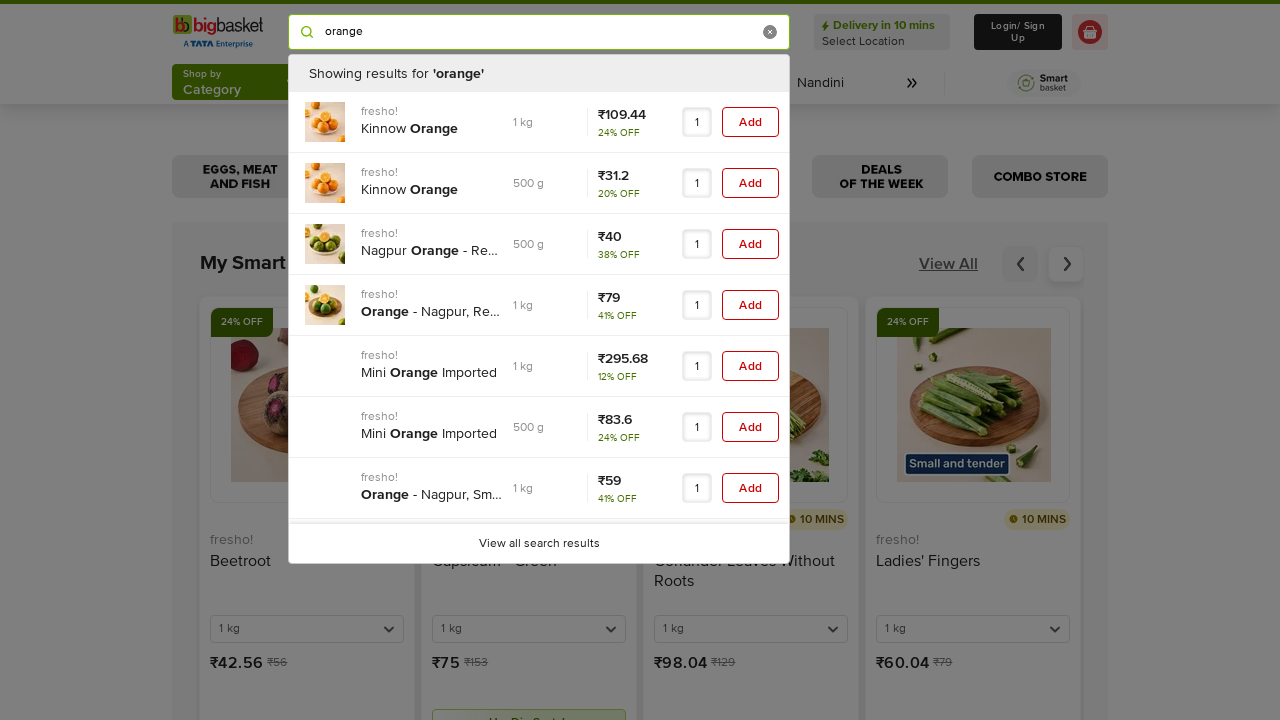

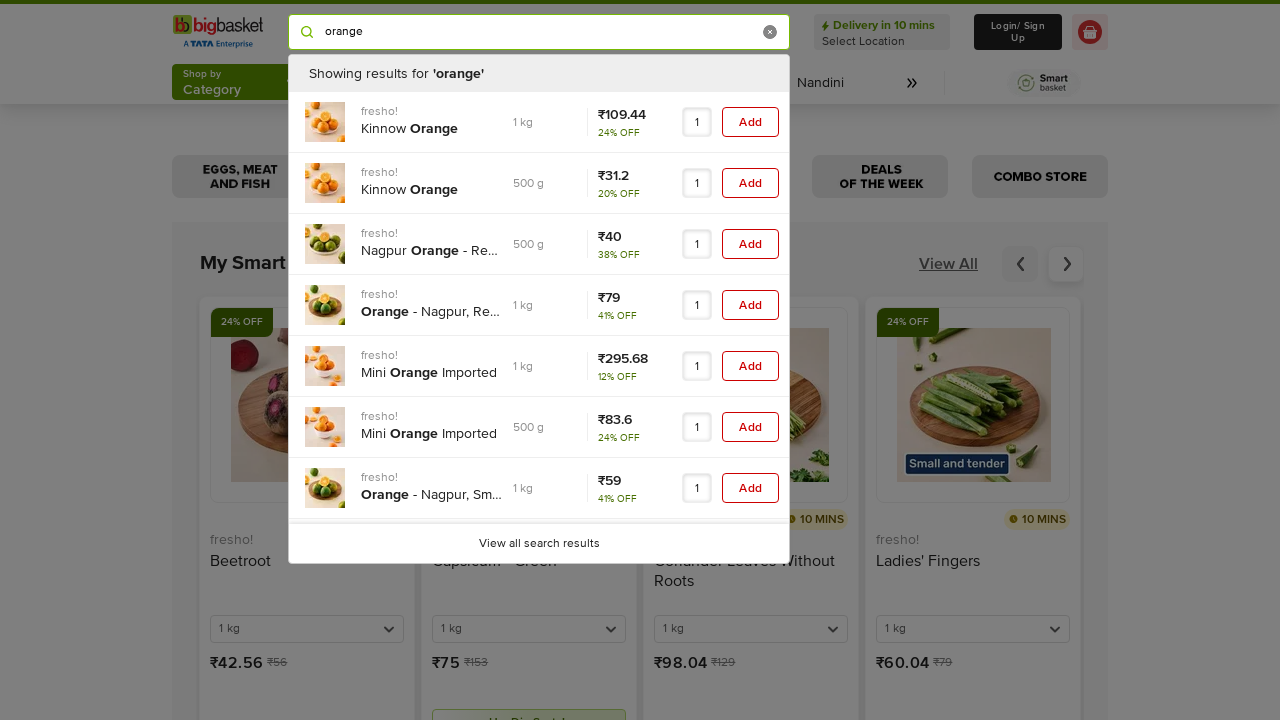